Tests various basic Selenium locators by finding and interacting with form elements using different locator strategies

Starting URL: https://bonigarcia.dev/selenium-webdriver-java/web-form.html

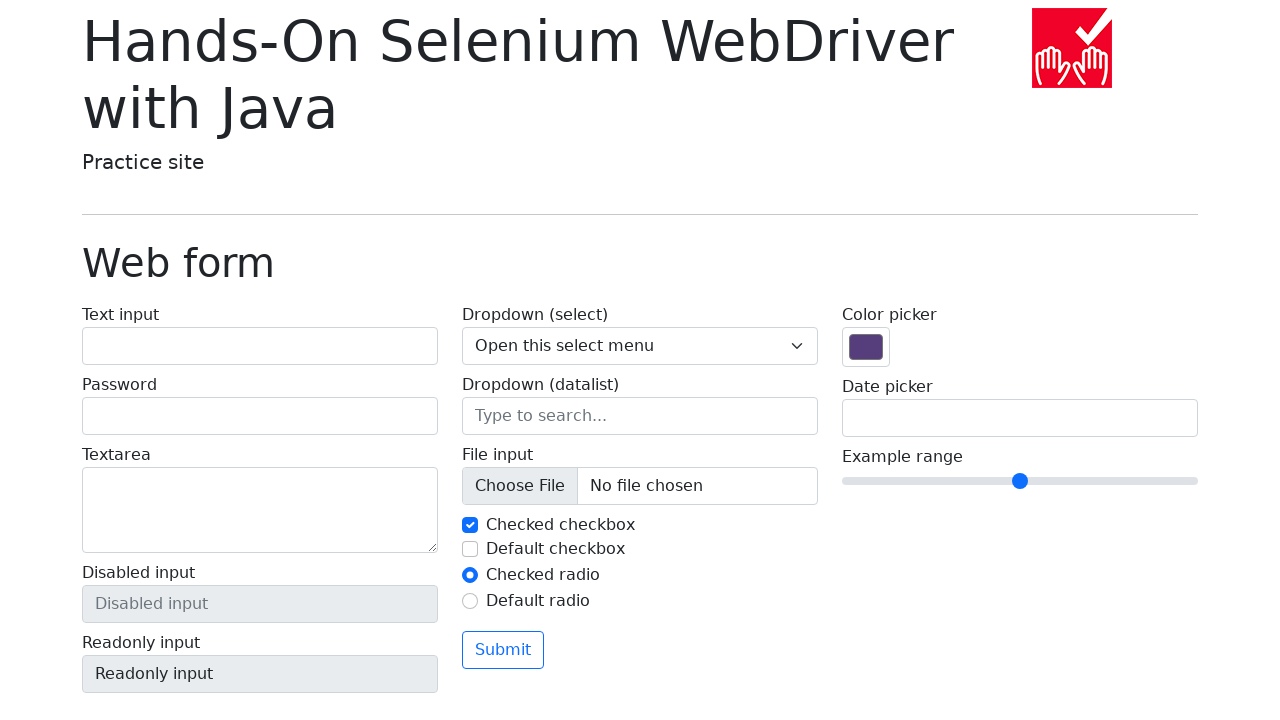

Filled text input by ID with 'textInputById' on #my-text-id
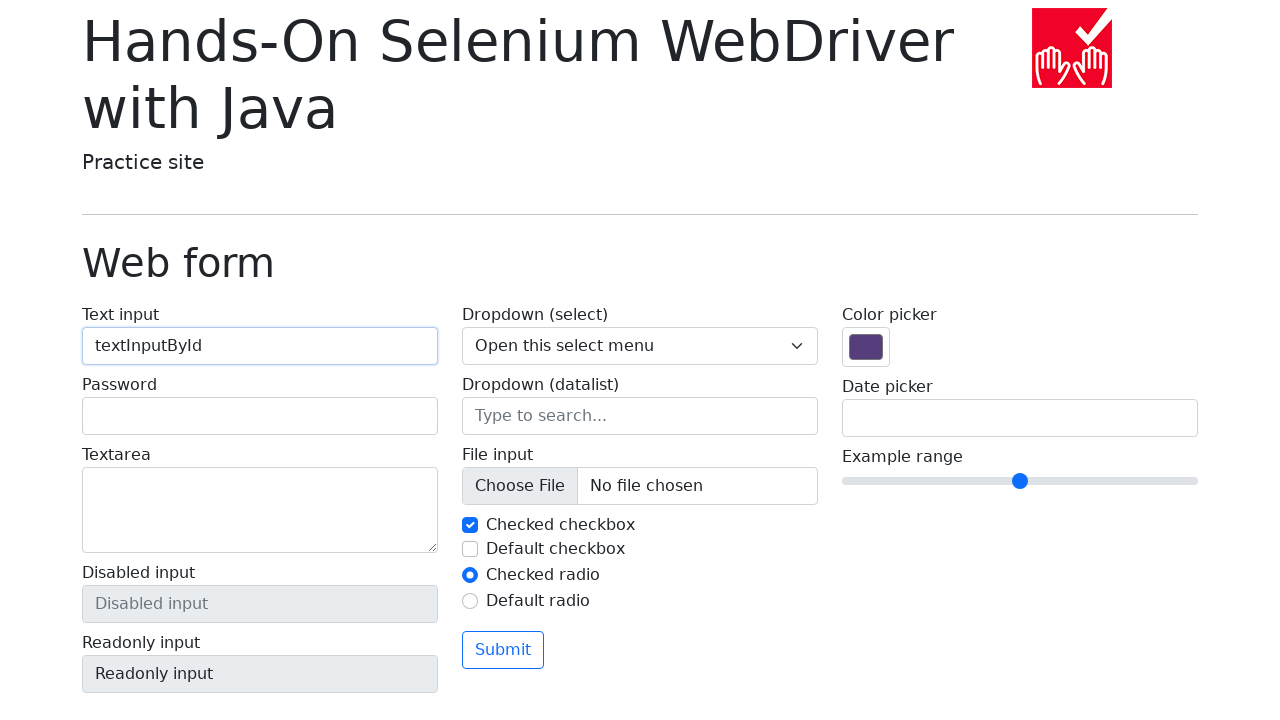

Filled text input by class name with 'textInputByClassName' on .form-control
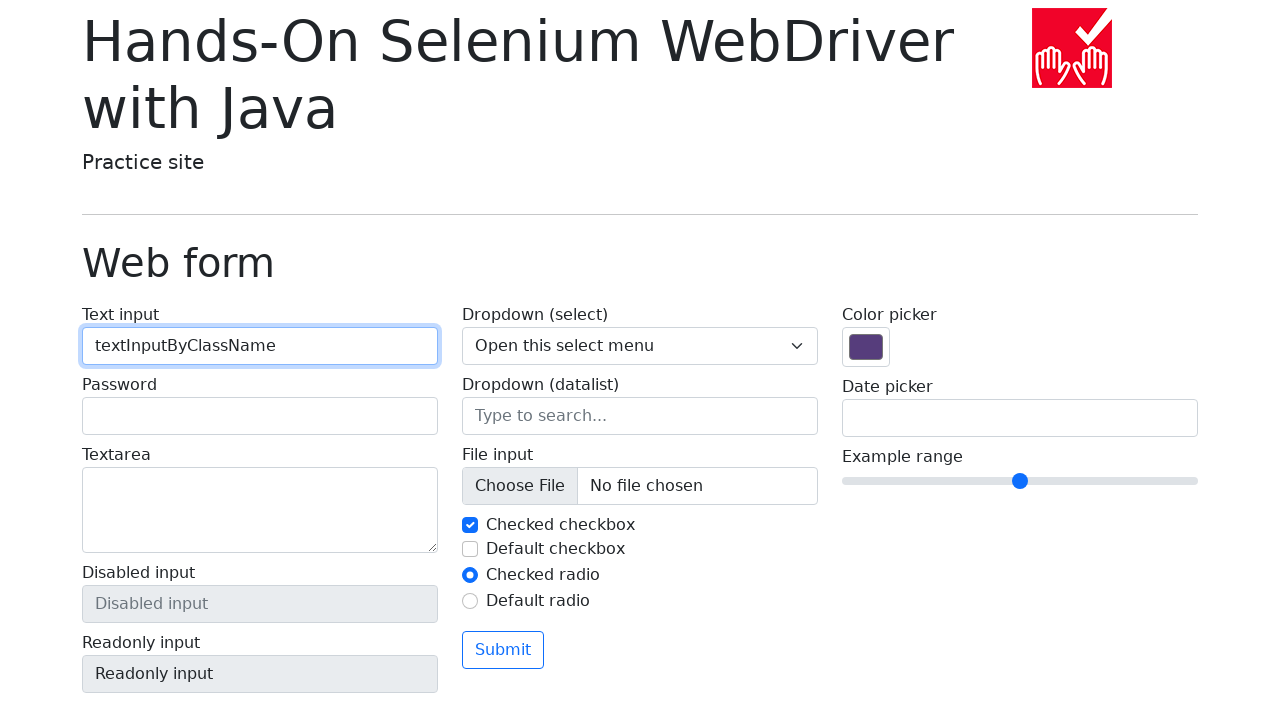

Filled text input by name attribute with 'textInputByName' on input[name='my-text']
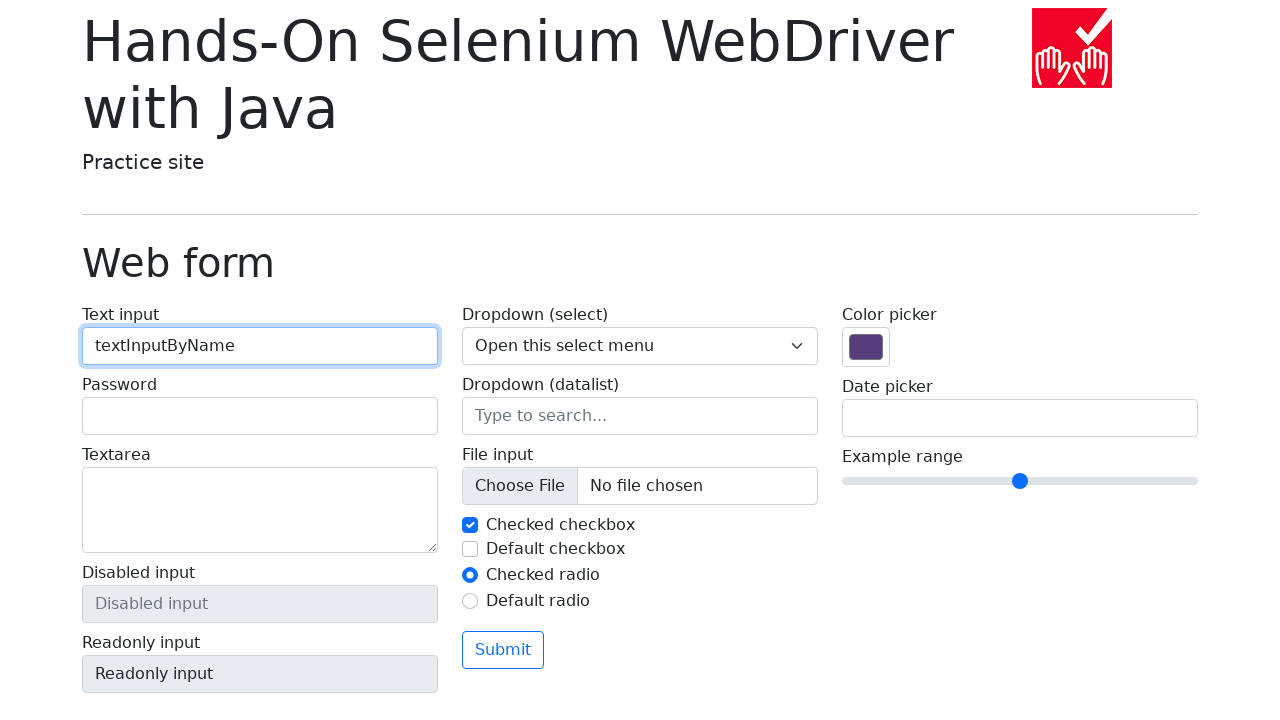

Filled first input element by tag name with 'textInputByTagName' on input
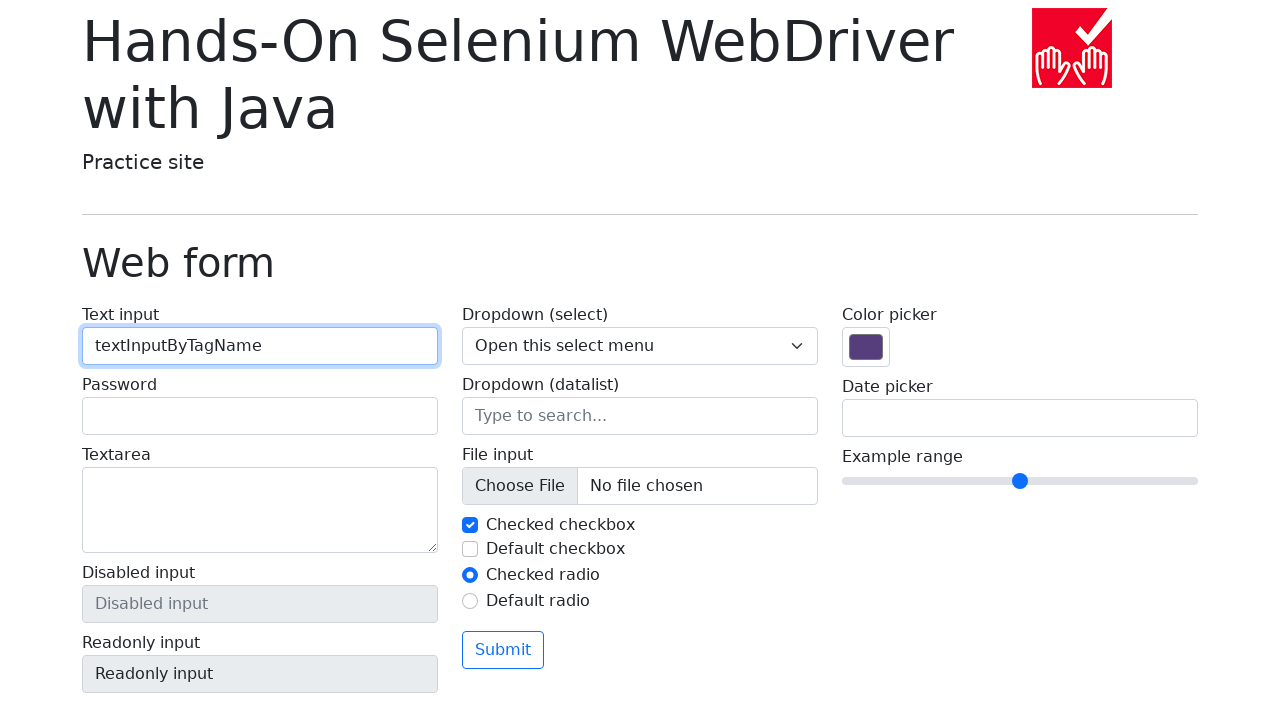

Clicked link with text 'Return to index' at (143, 711) on text=Return to index
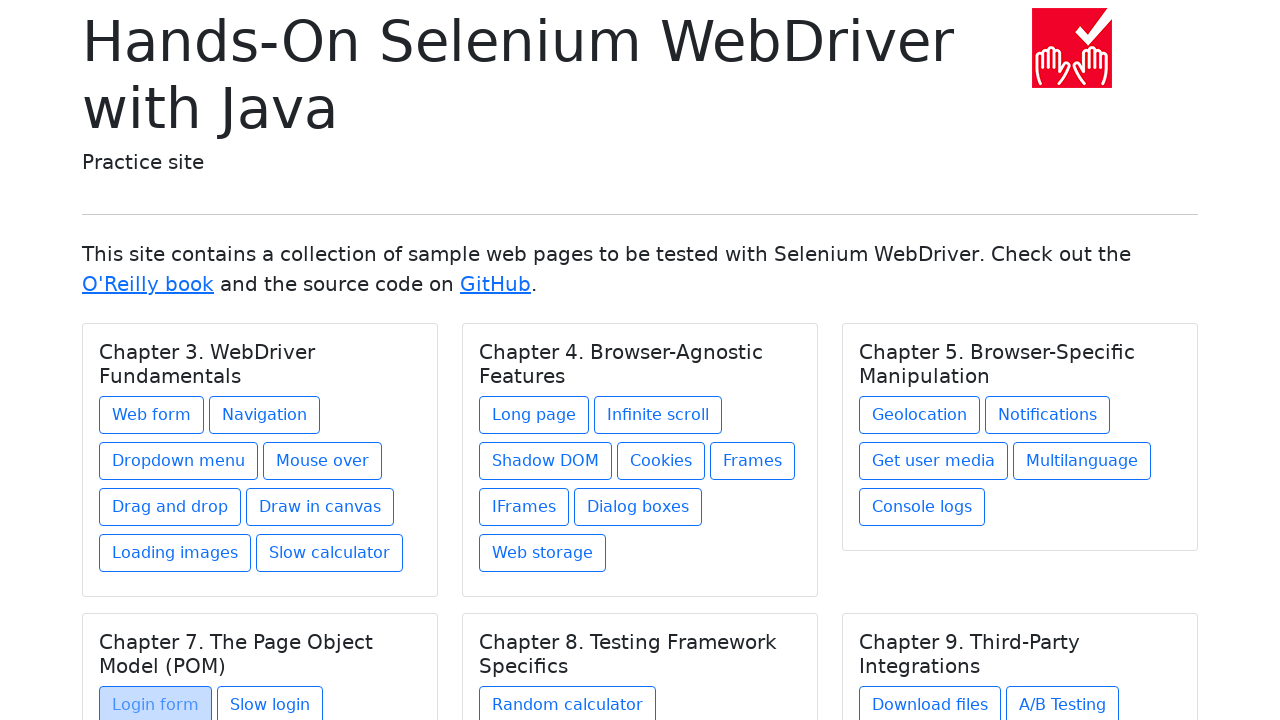

Navigated to web form page
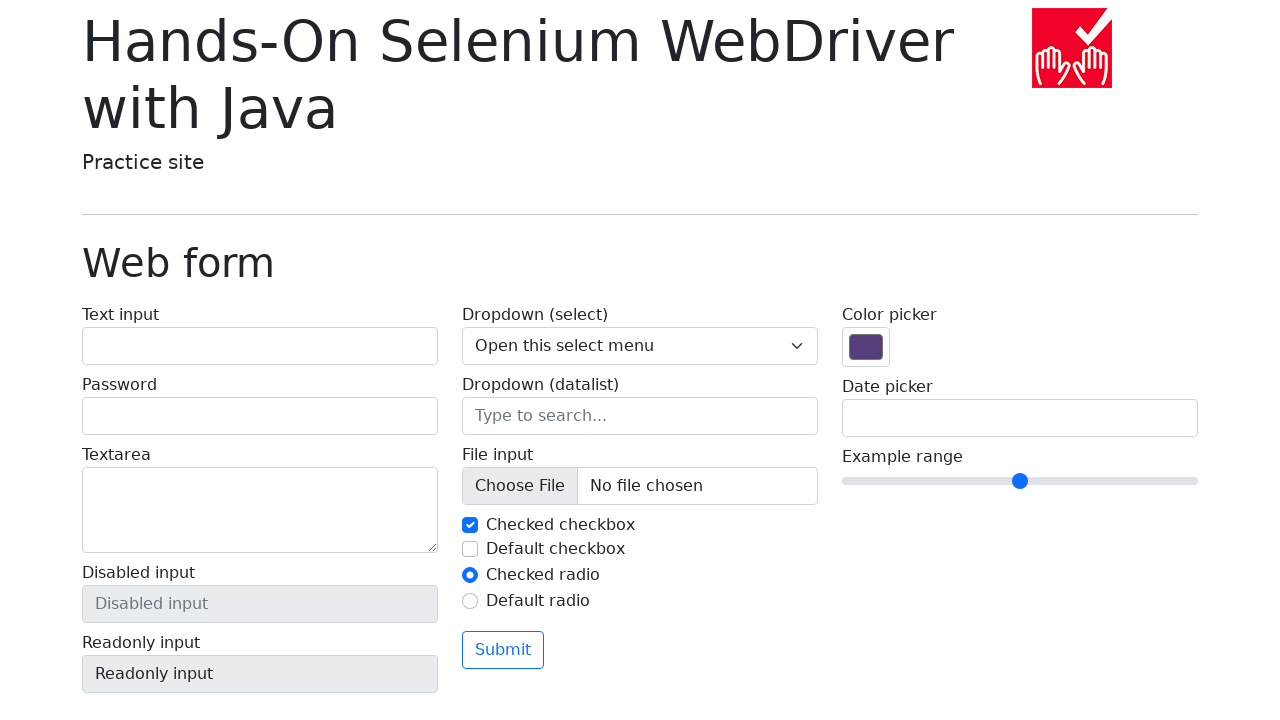

Clicked link with partial text 'Return to index' at (143, 711) on text=Return to index
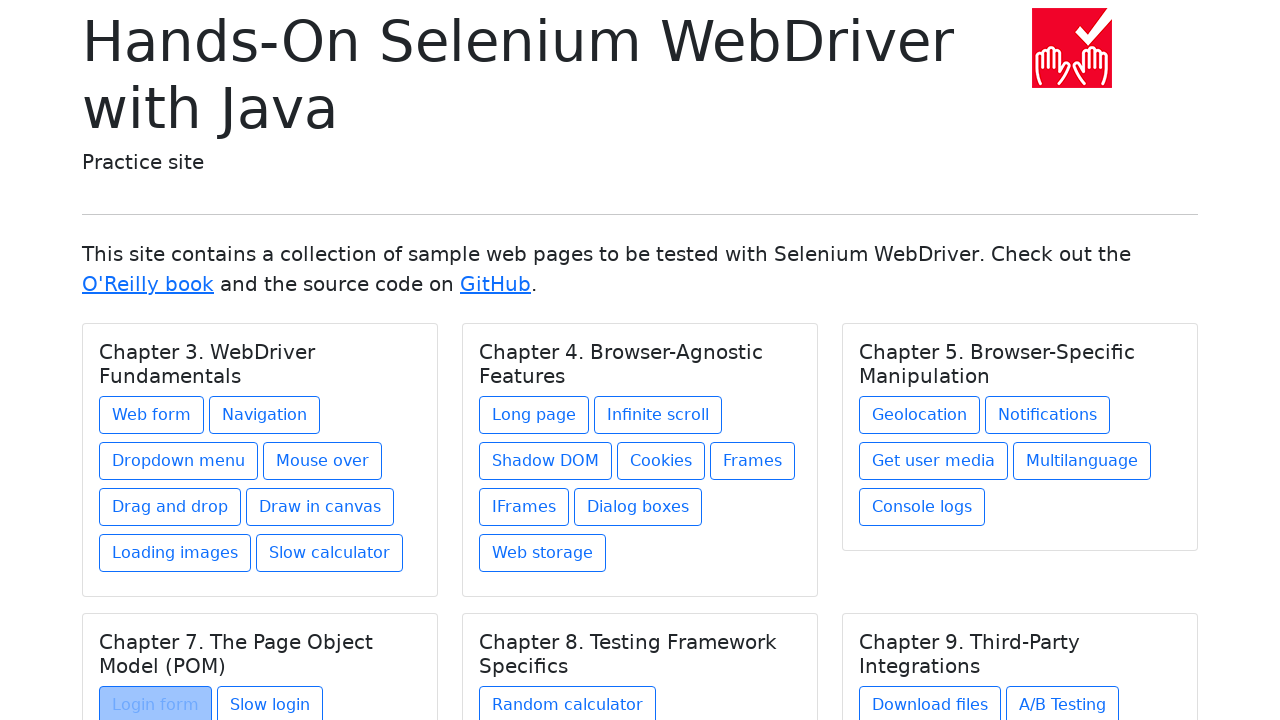

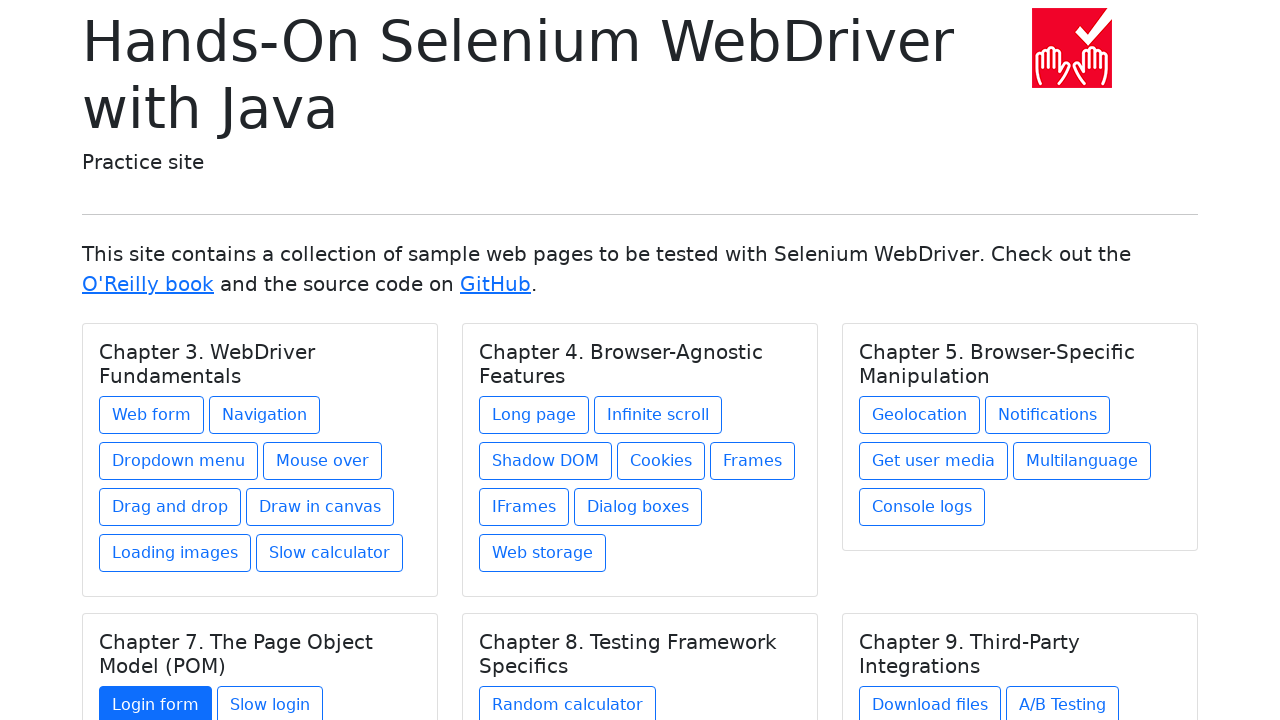